Navigates to an automation practice page and retrieves the price of a specified course from a table

Starting URL: https://rahulshettyacademy.com/AutomationPractice/

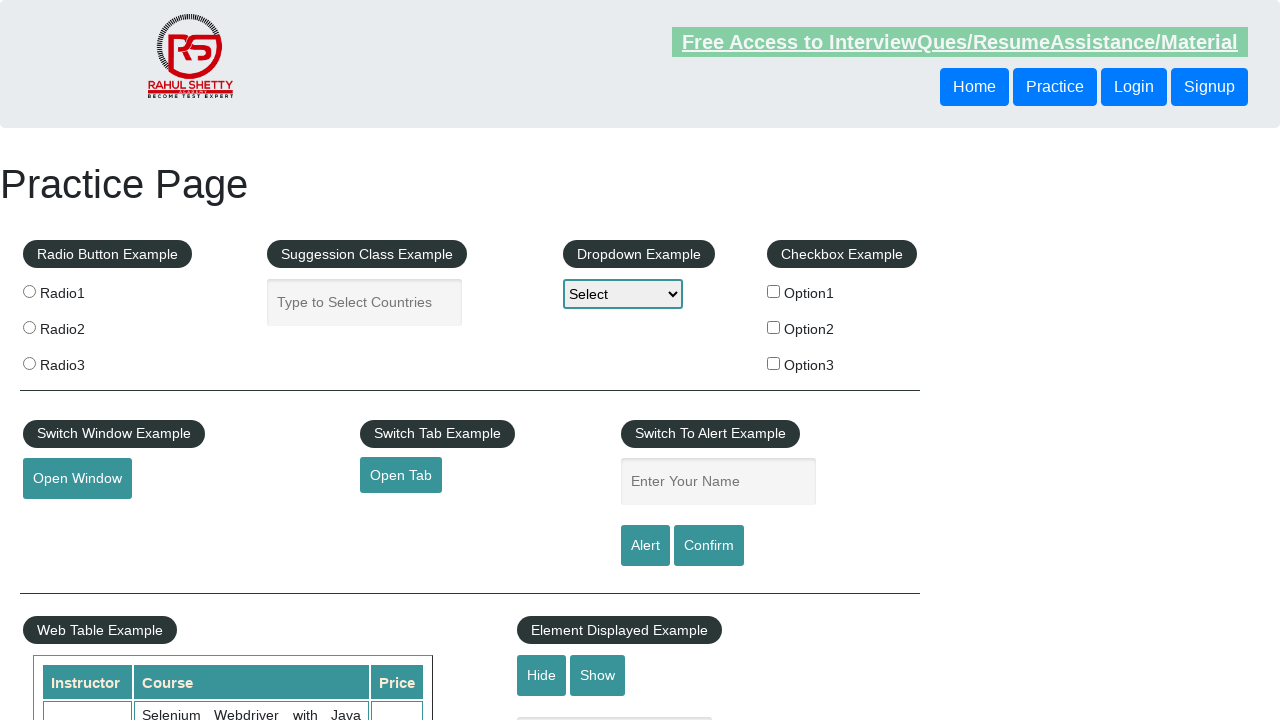

Located price element for course 'Selenium Webdriver with Java Basics + Advanced + Interview Guide' using XPath
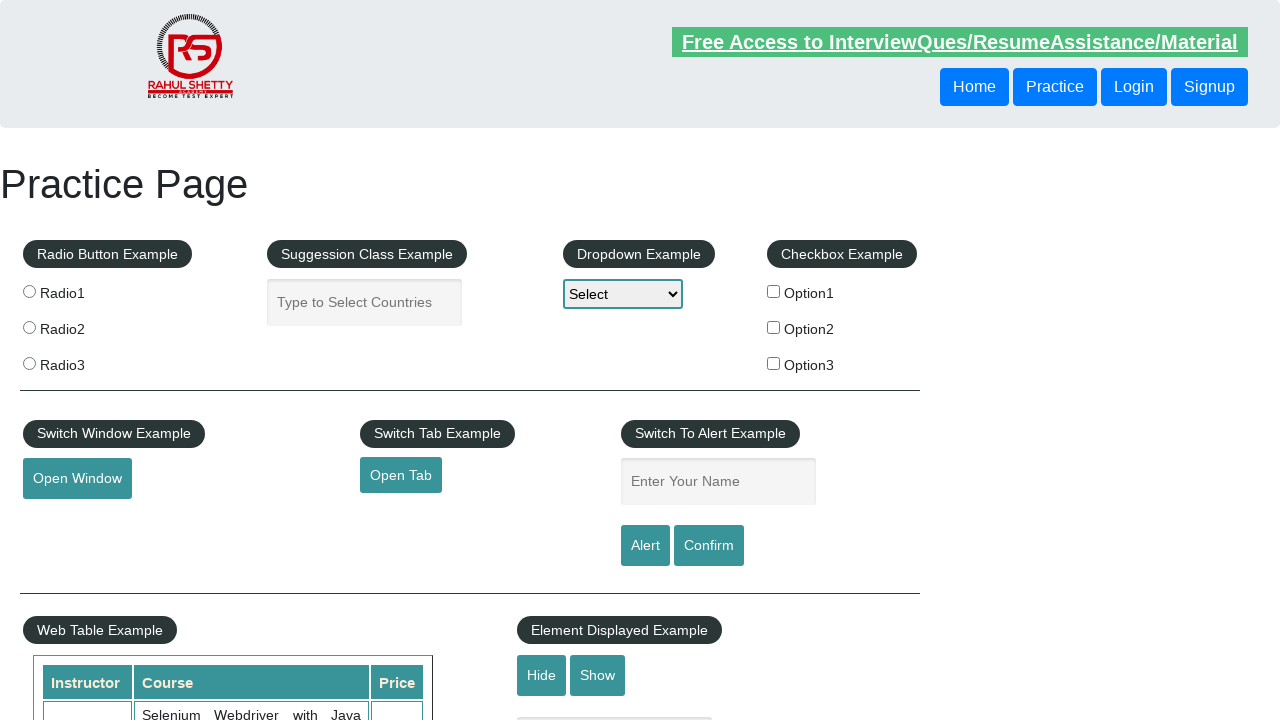

Retrieved price text content: 30
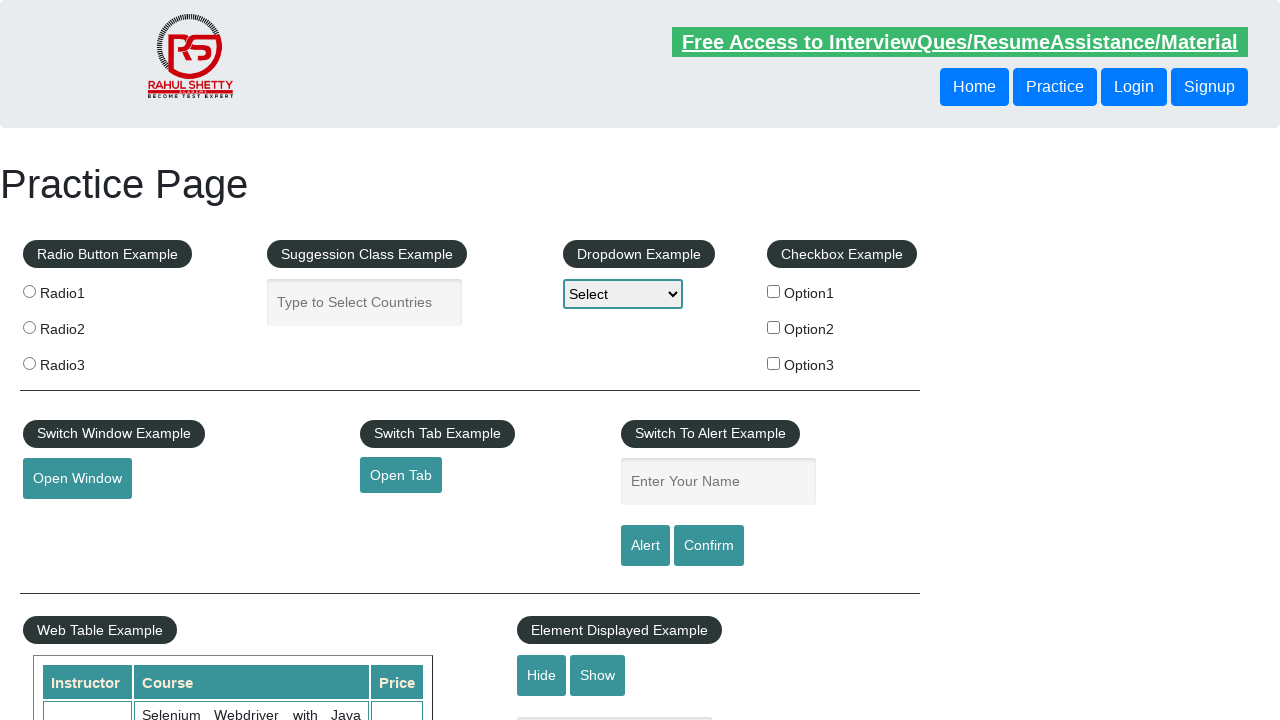

Printed course price to console: 30
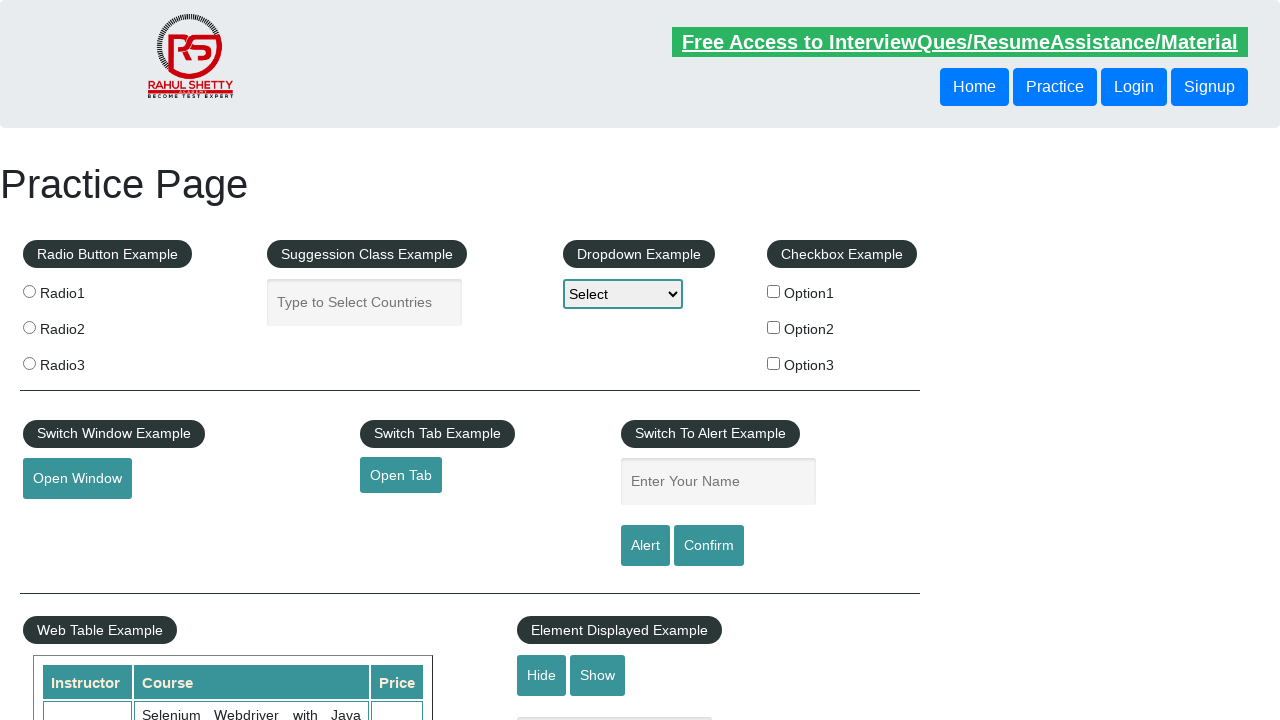

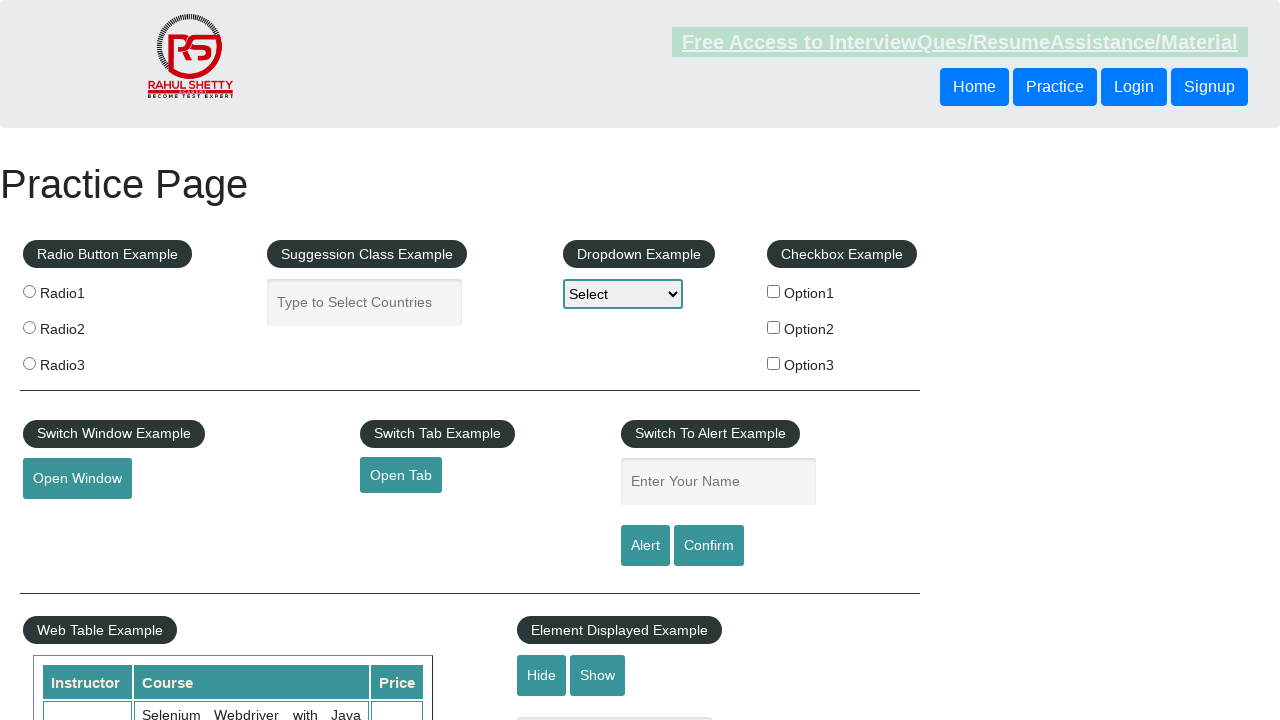